Tests a complete flight booking flow on BlazeDemo: selects departure and destination cities, chooses a flight, fills in passenger and payment details, and completes the purchase.

Starting URL: https://blazedemo.com/

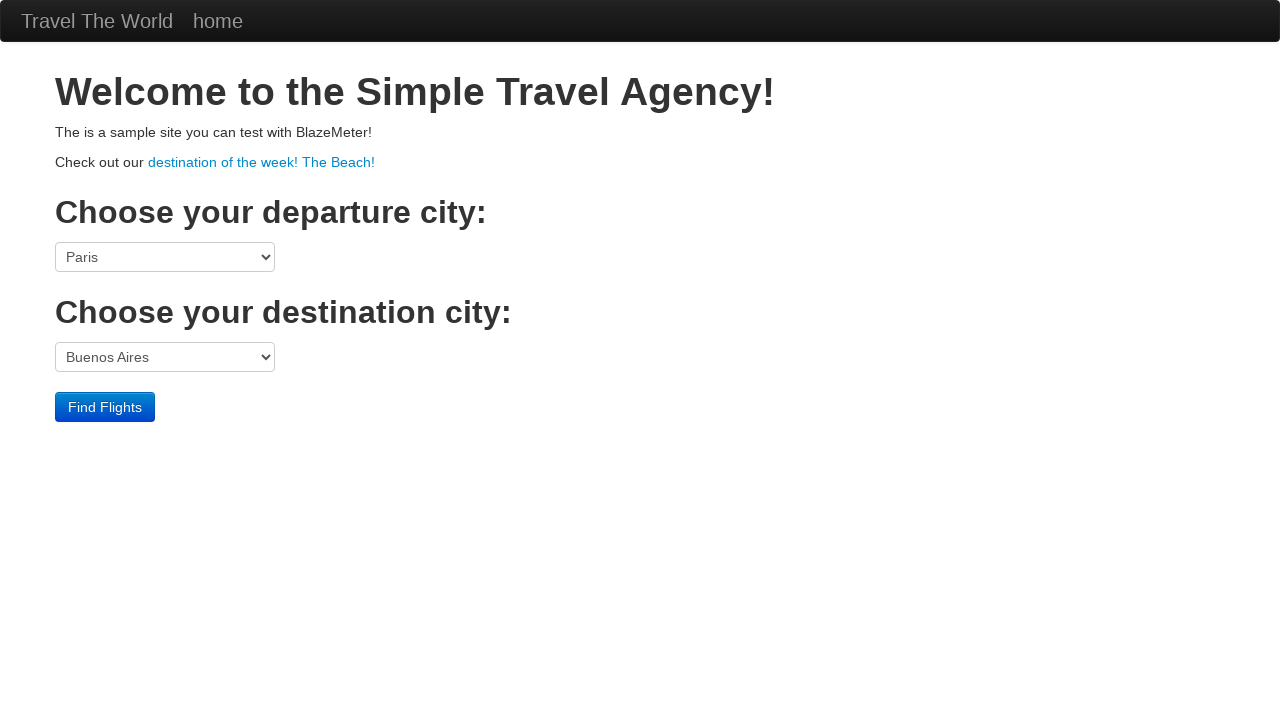

Selected departure city - Mexico City (index 5) on //html/body/div[3]/form/select[1]
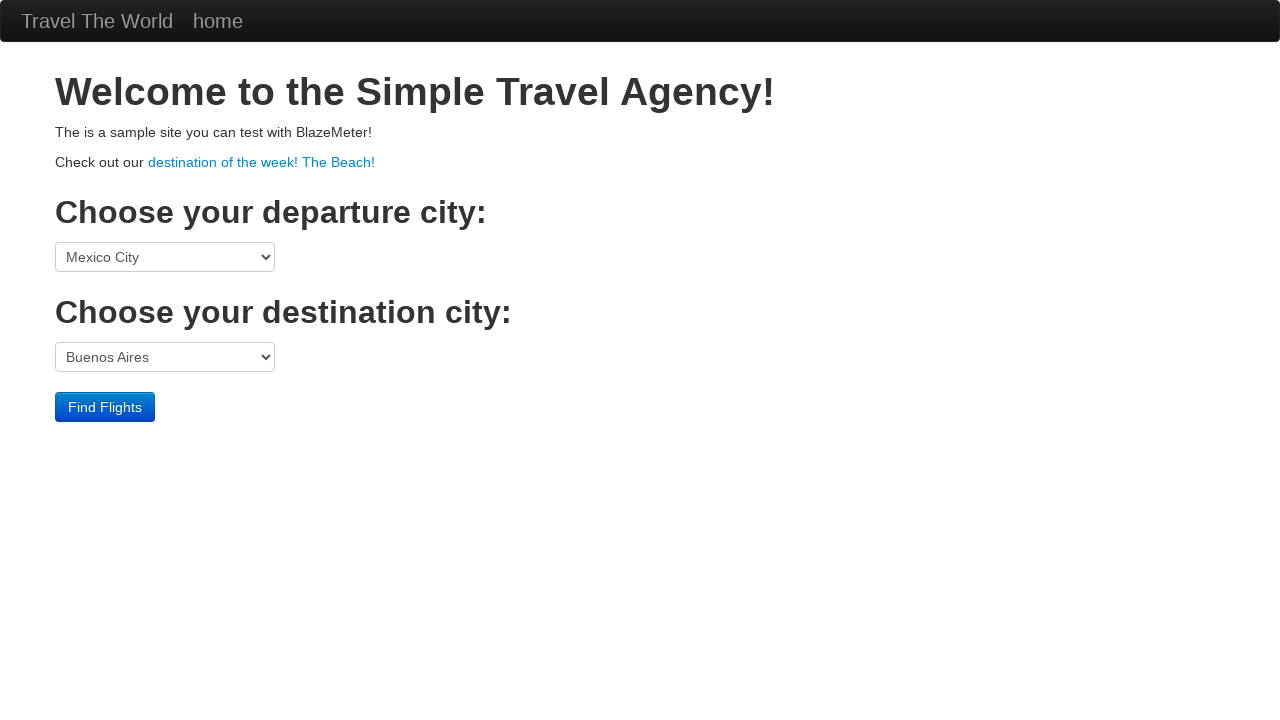

Selected destination city - Berlin on //html/body/div[3]/form/select[2]
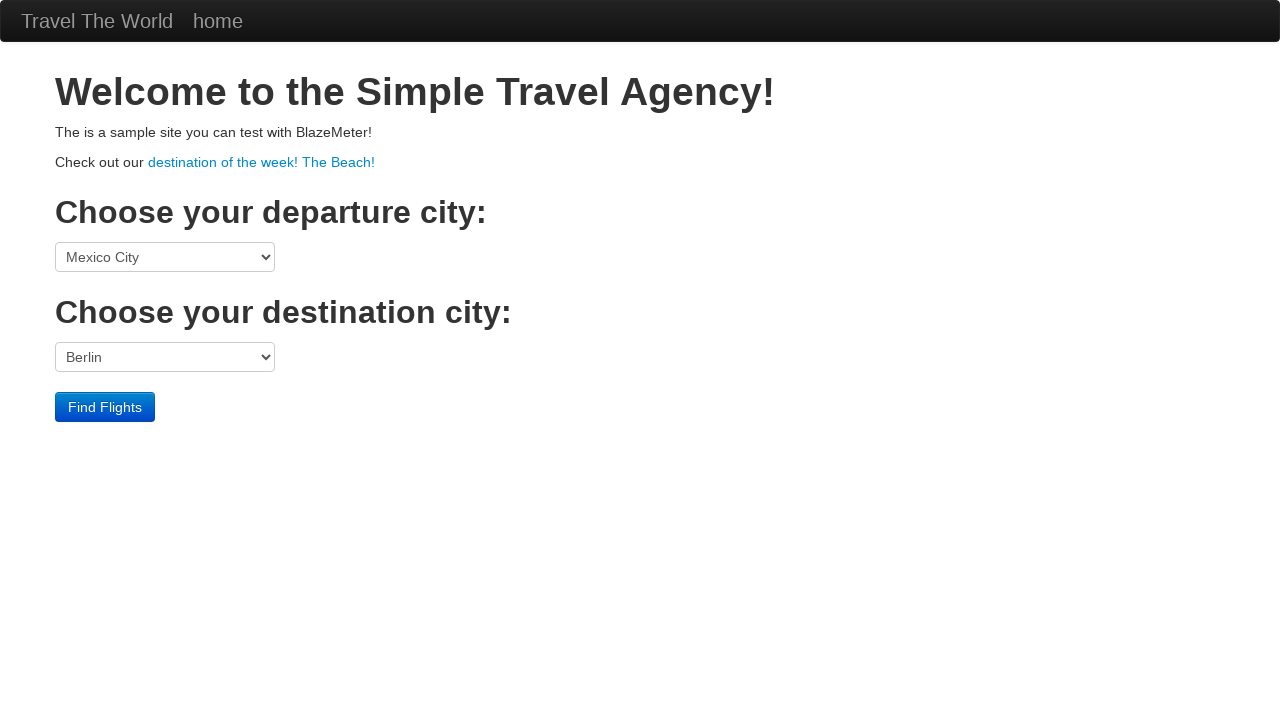

Clicked Find Flights button at (105, 407) on xpath=//html/body/div[3]/form/div/input
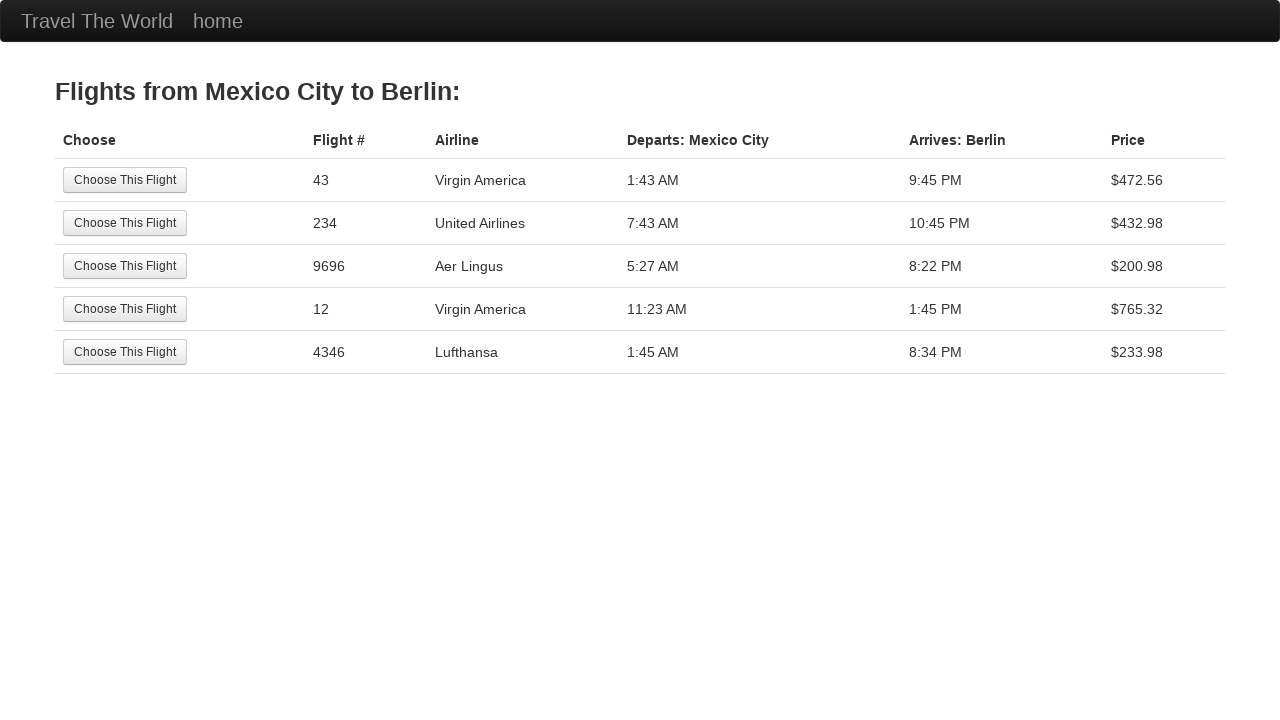

Flights list loaded
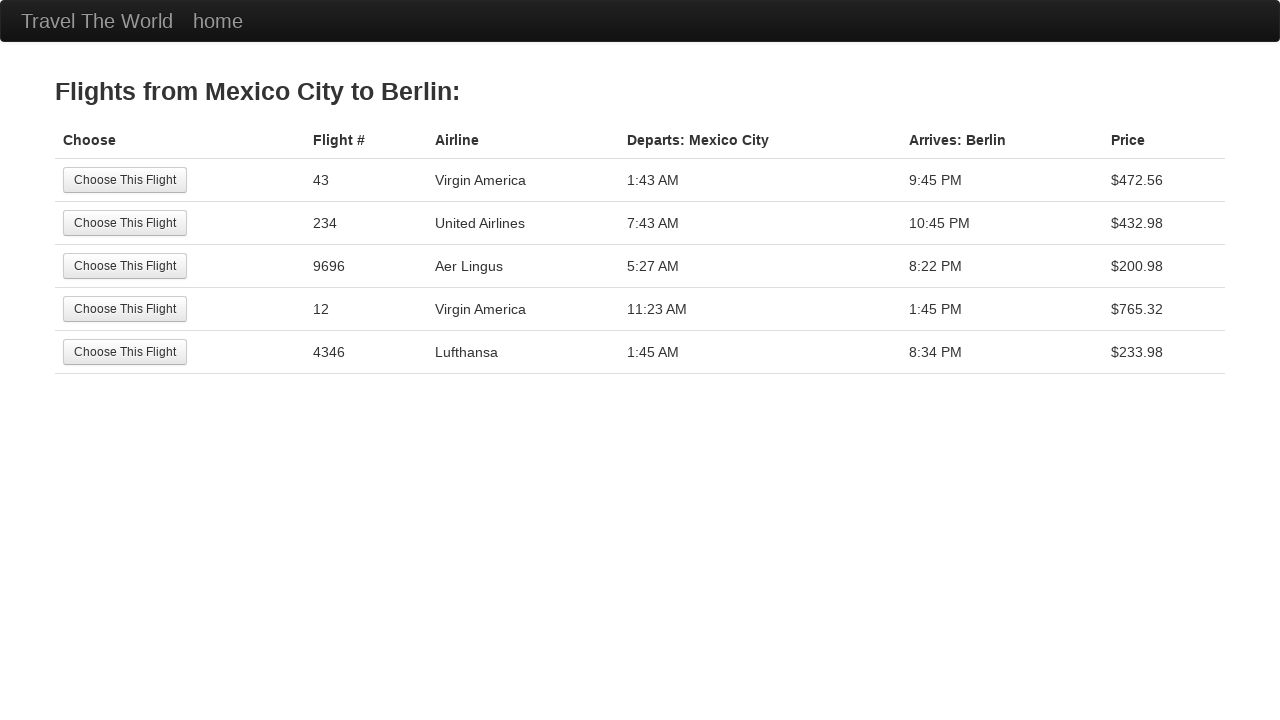

Selected first available flight at (125, 180) on xpath=//html/body/div[2]/table/tbody/tr[1]/td[1]/input
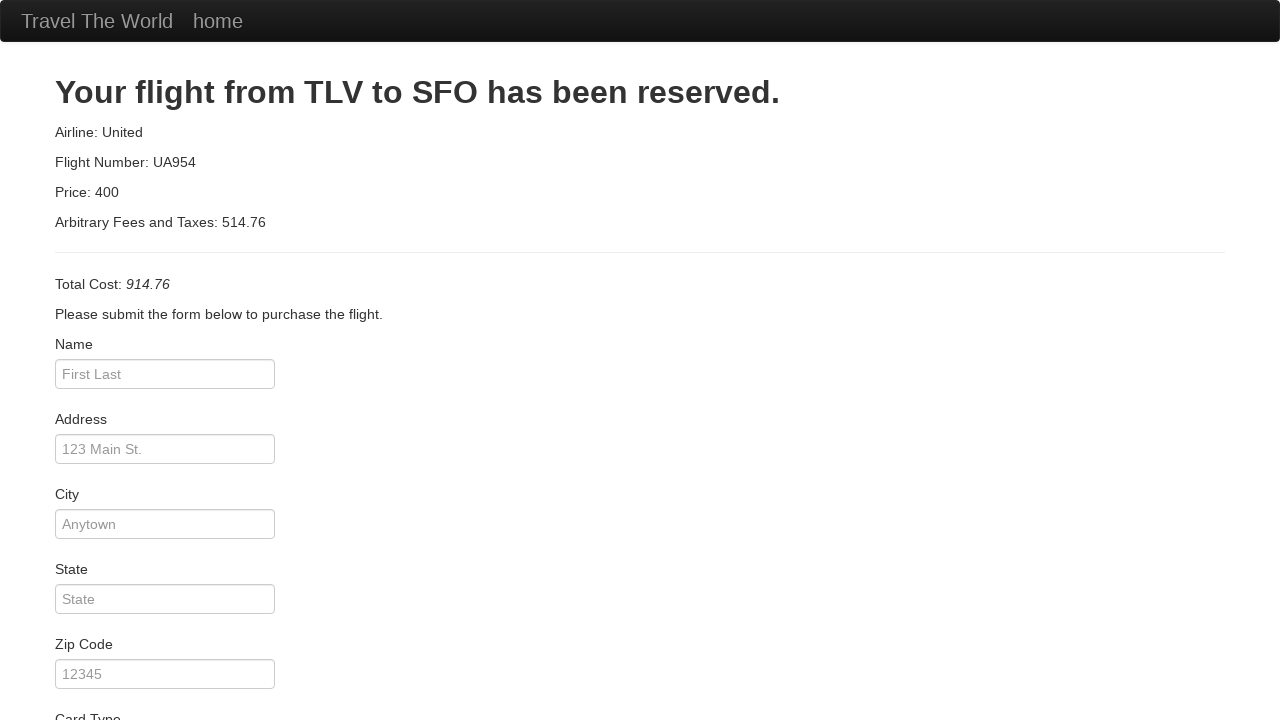

Booking form loaded
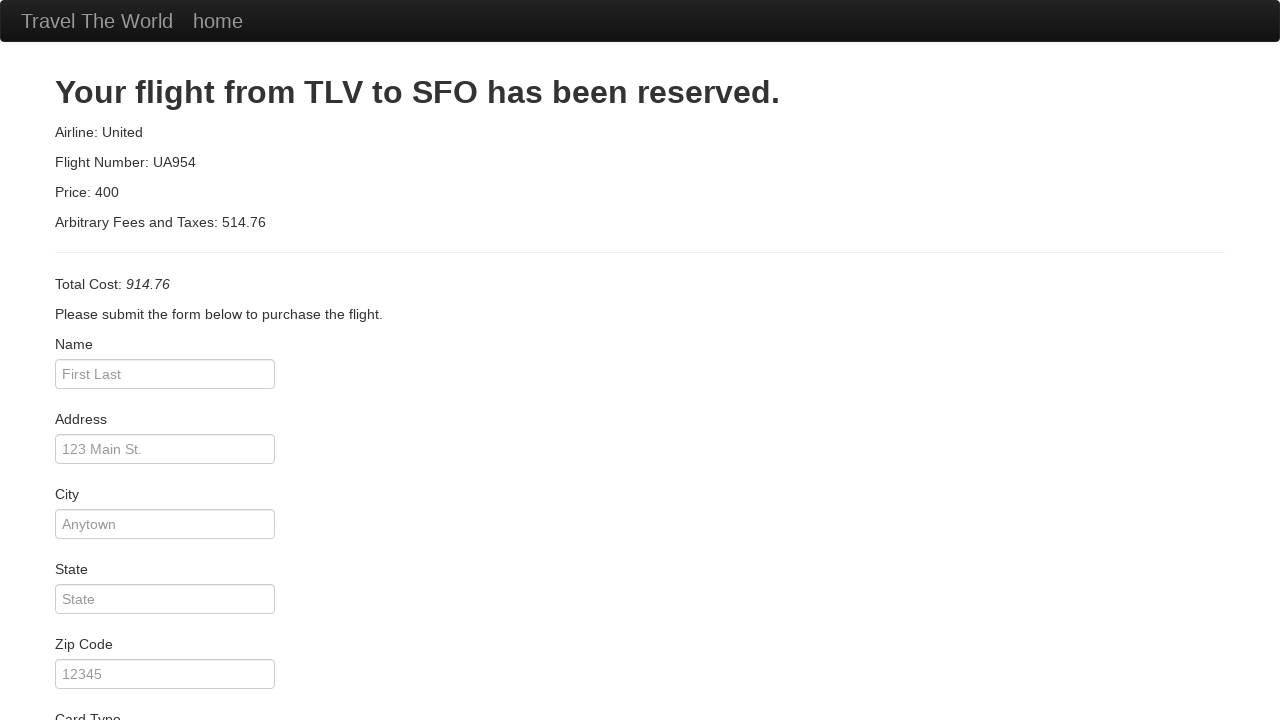

Filled passenger name - Maria Rodriguez on #inputName
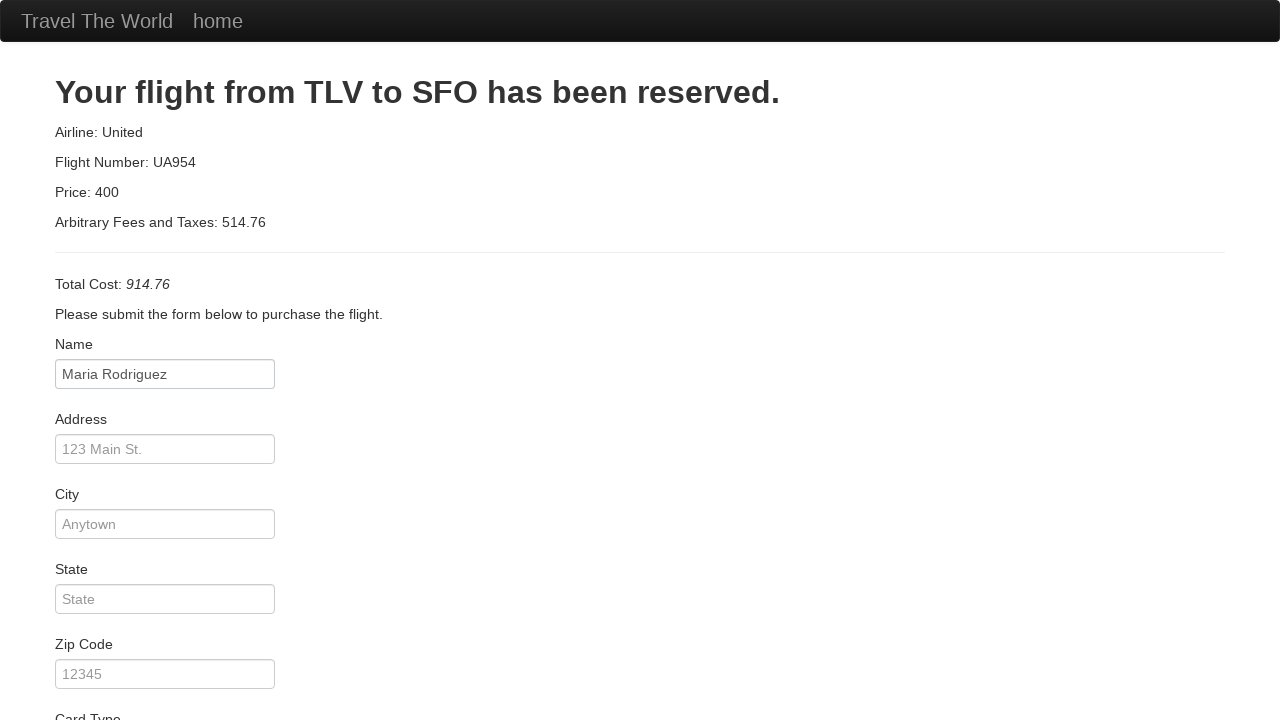

Filled address - 456 Oak Avenue on #address
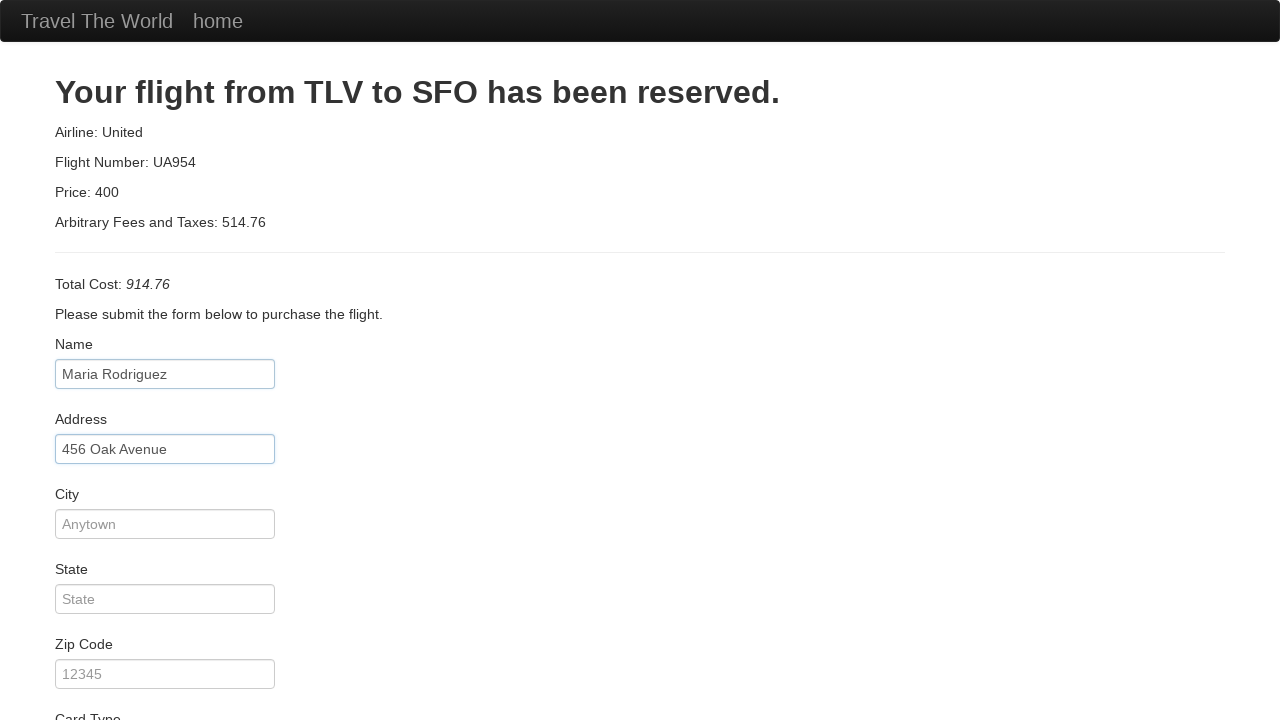

Filled city - San Francisco on #city
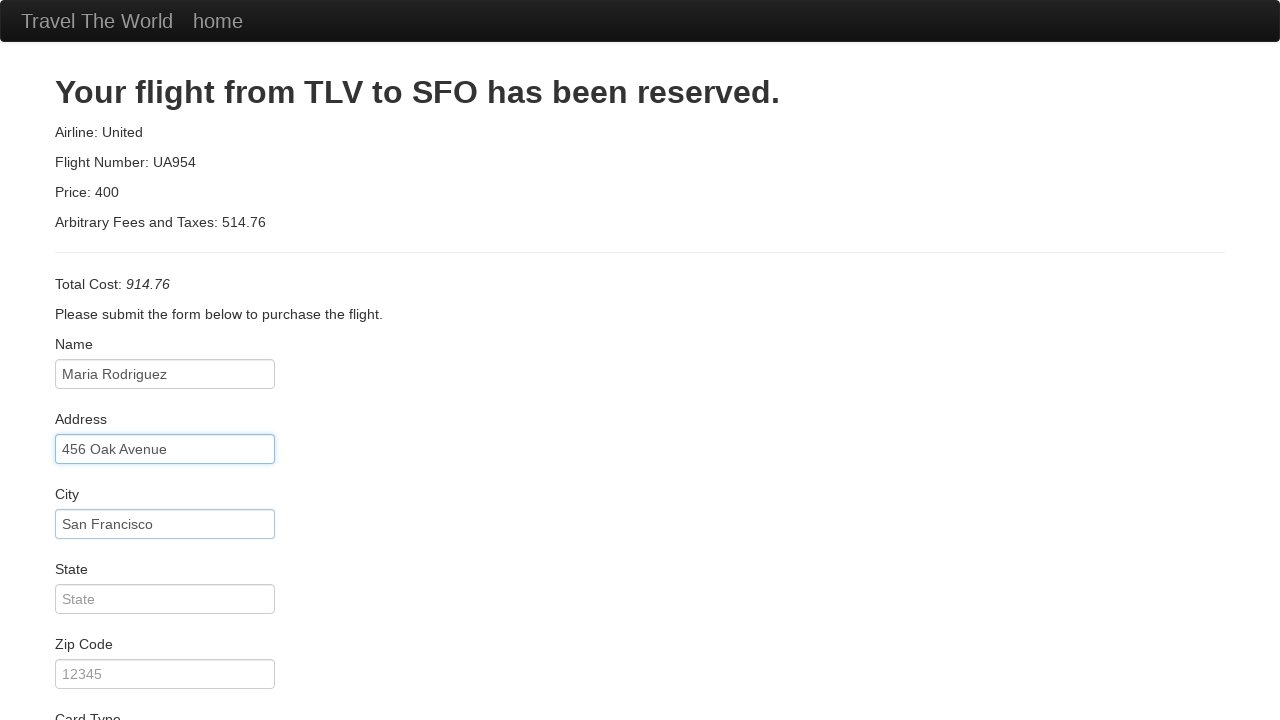

Filled state - California on #state
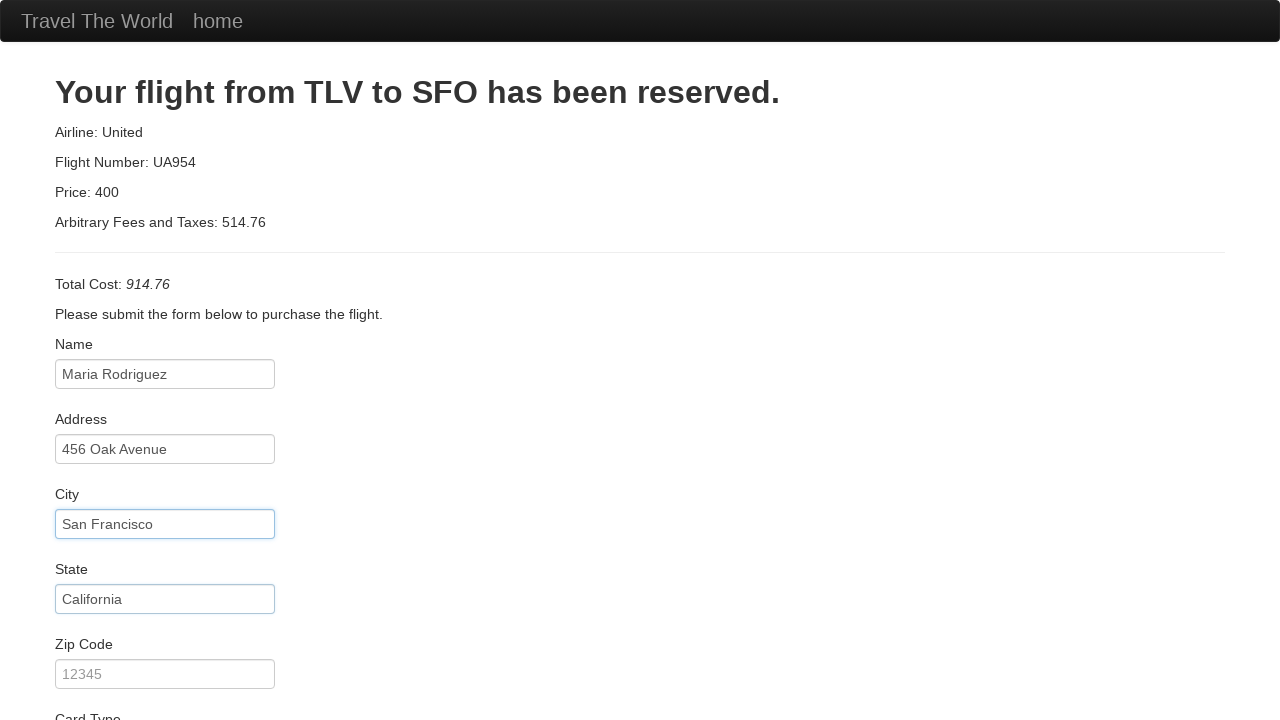

Filled zip code - 94102 on #zipCode
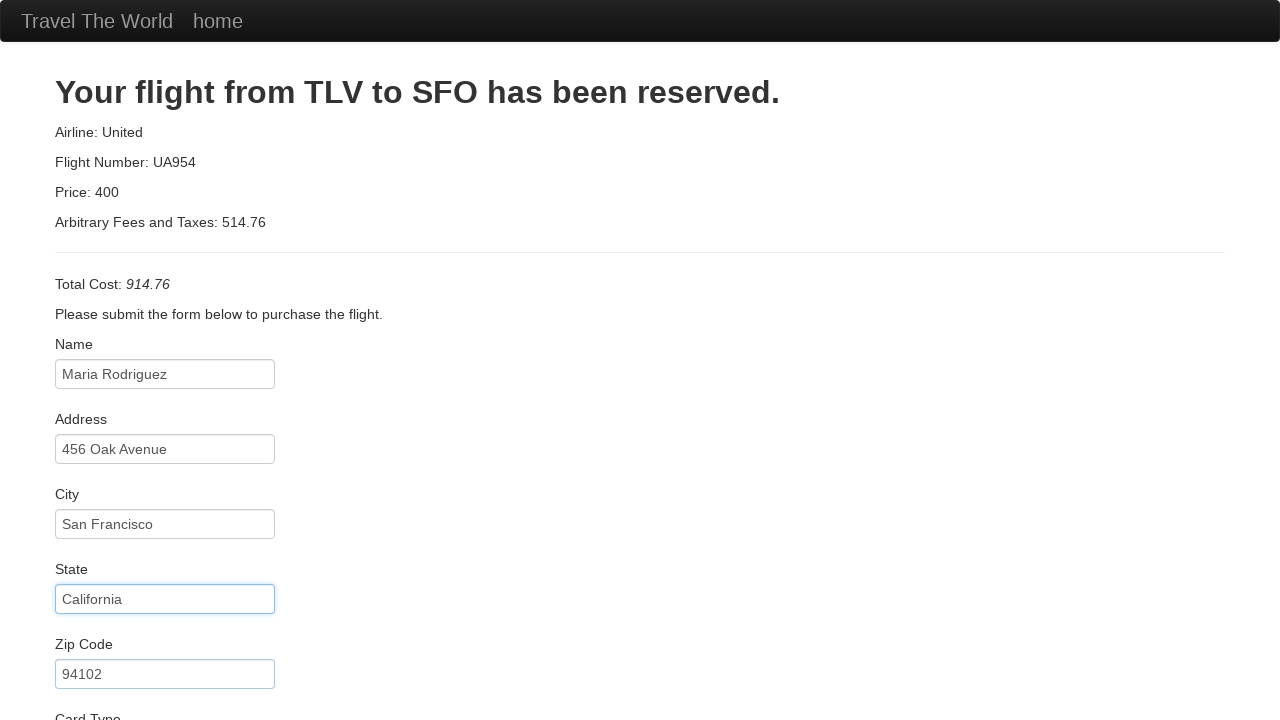

Selected card type - Visa on #cardType
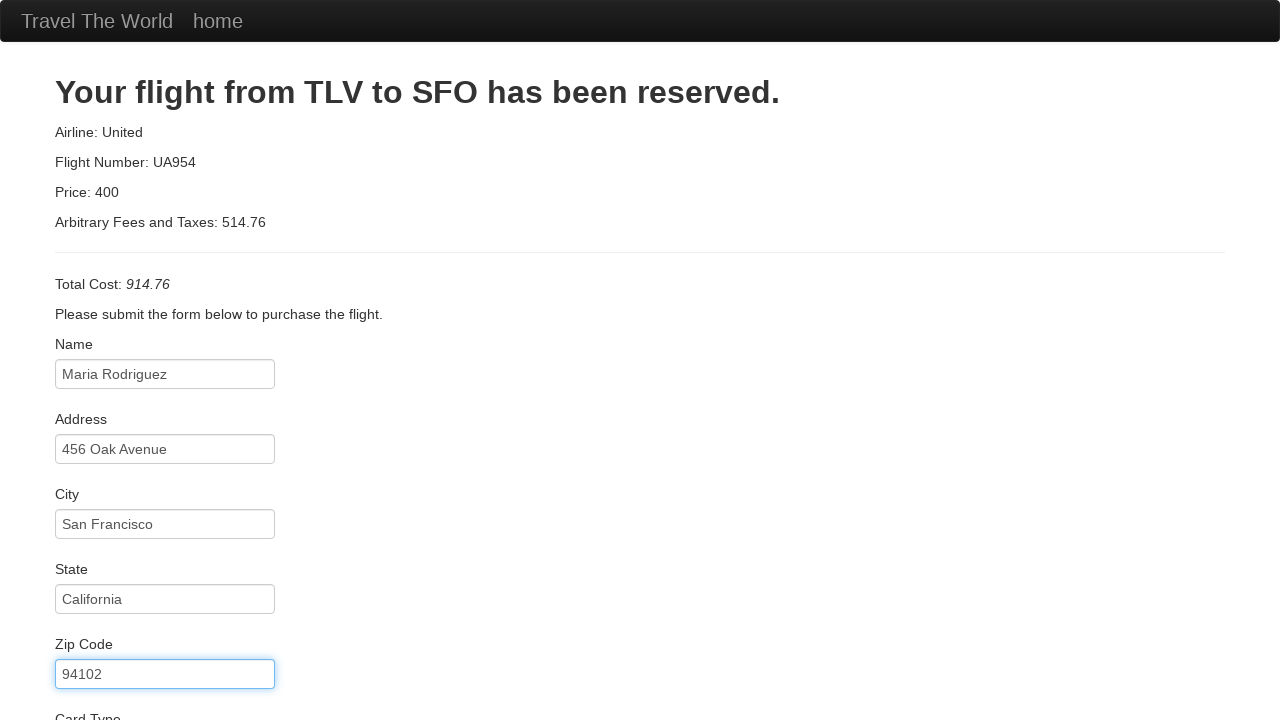

Filled credit card number on #creditCardNumber
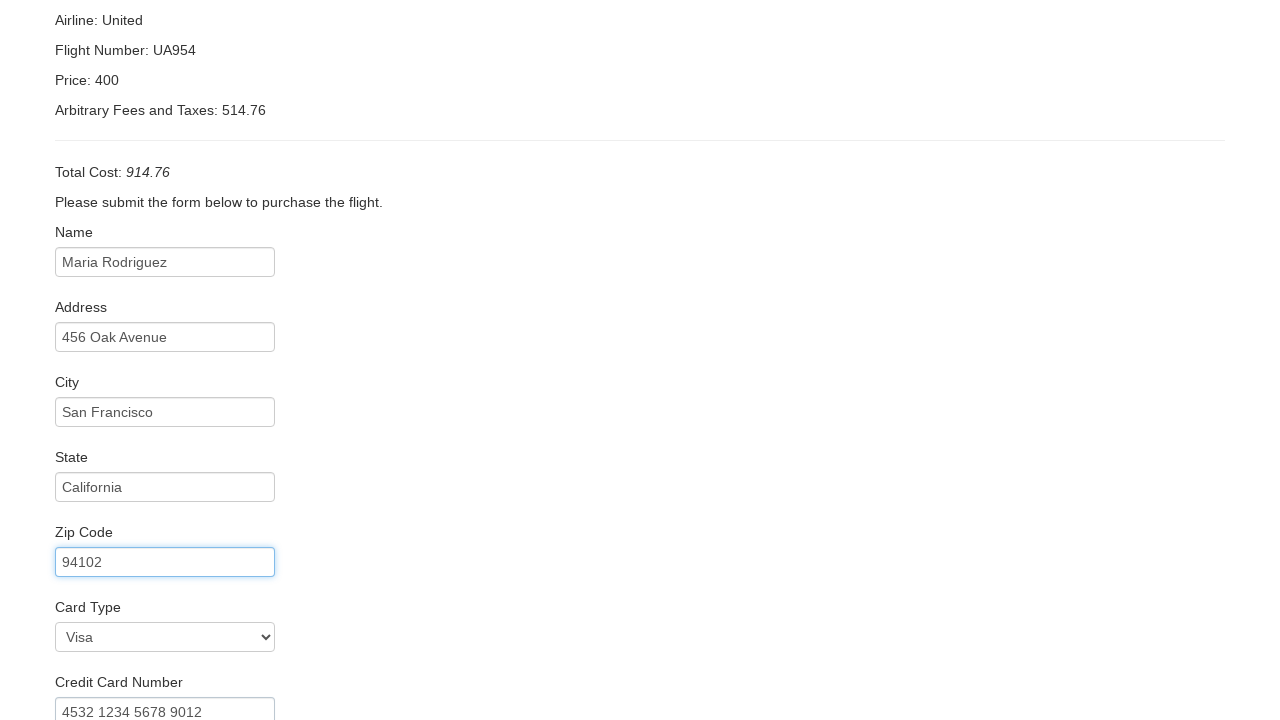

Filled credit card month - 08 on #creditCardMonth
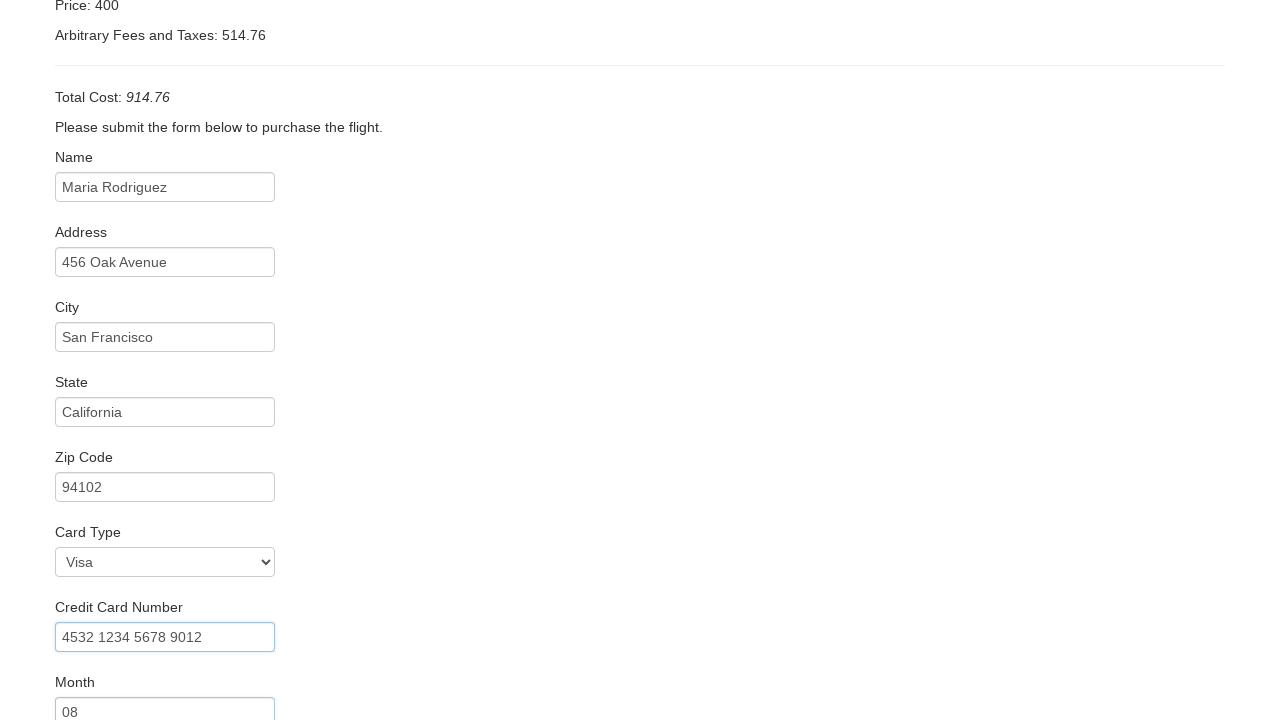

Filled credit card year - 2025 on #creditCardYear
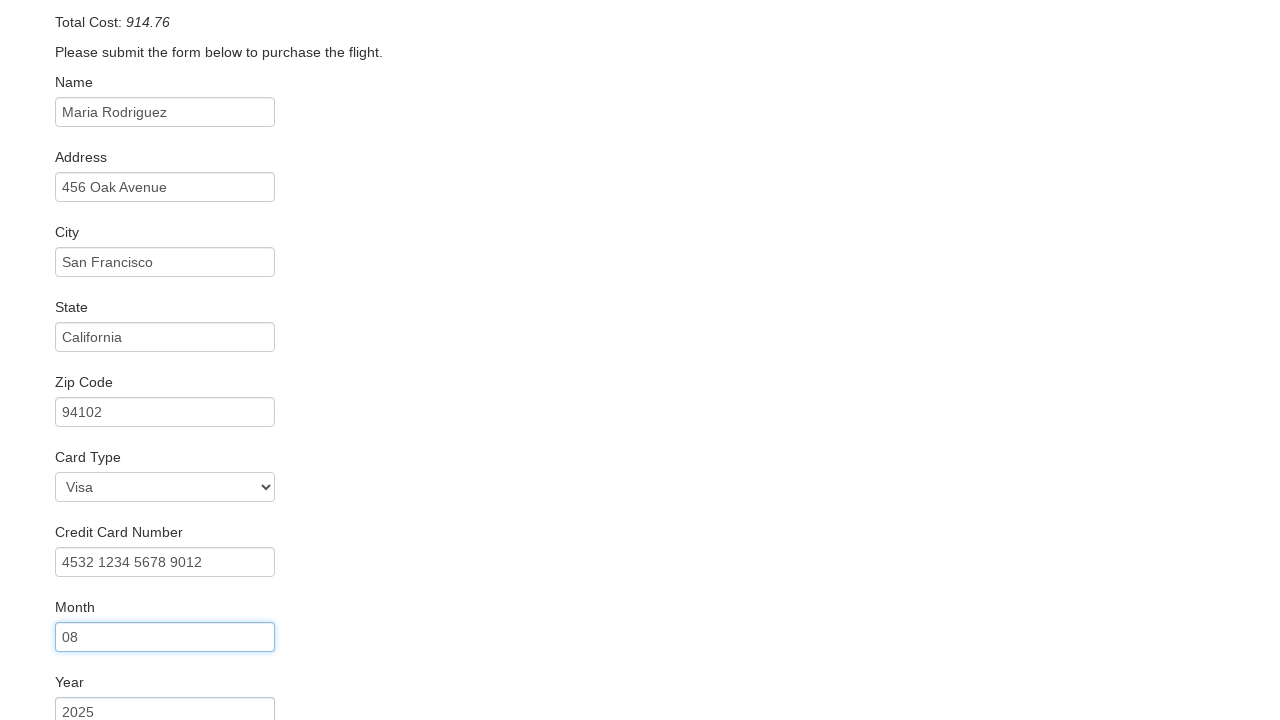

Filled name on card - Maria Rodriguez on #nameOnCard
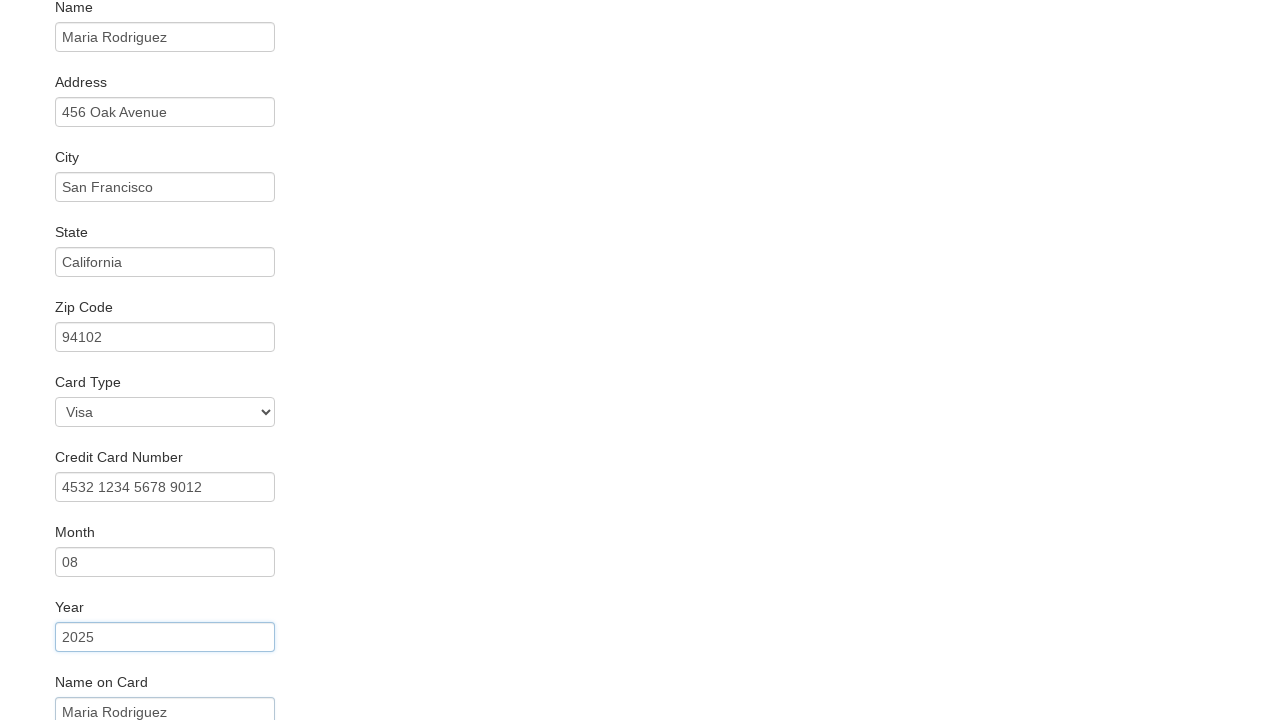

Checked Remember Me checkbox at (62, 656) on #rememberMe
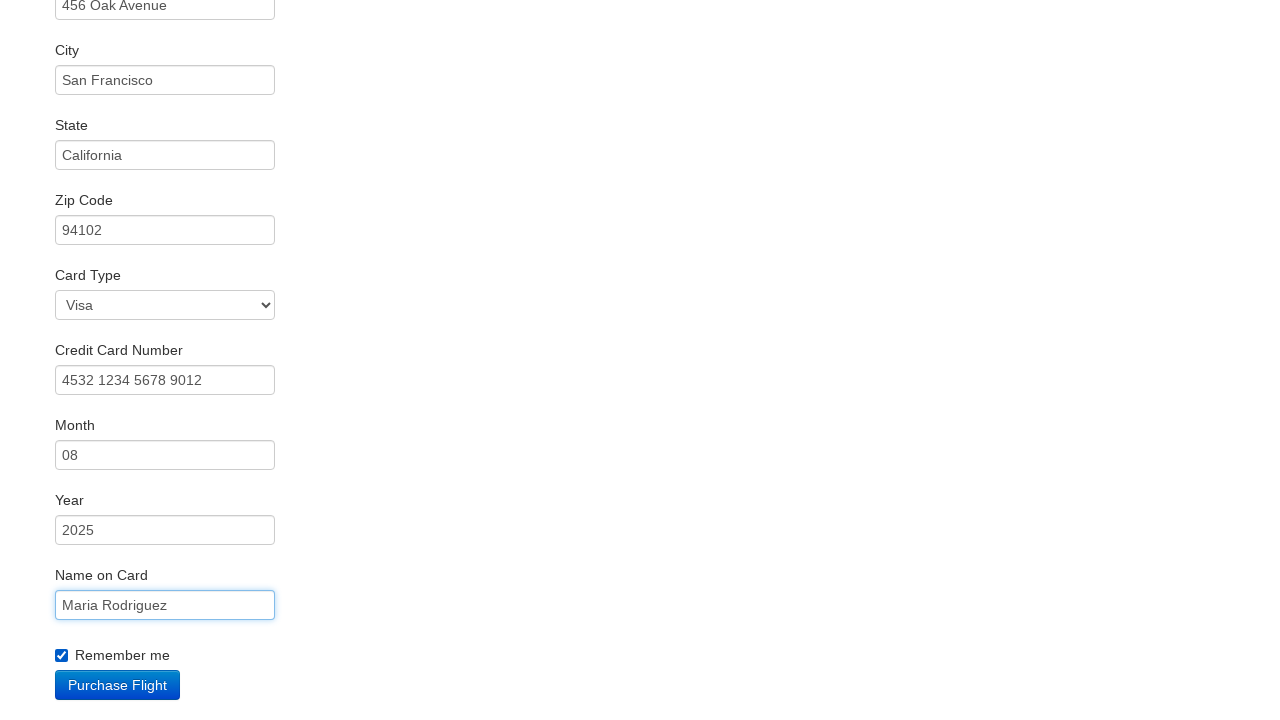

Clicked Purchase Flight button at (118, 685) on xpath=//html/body/div[2]/form/div[11]/div/input
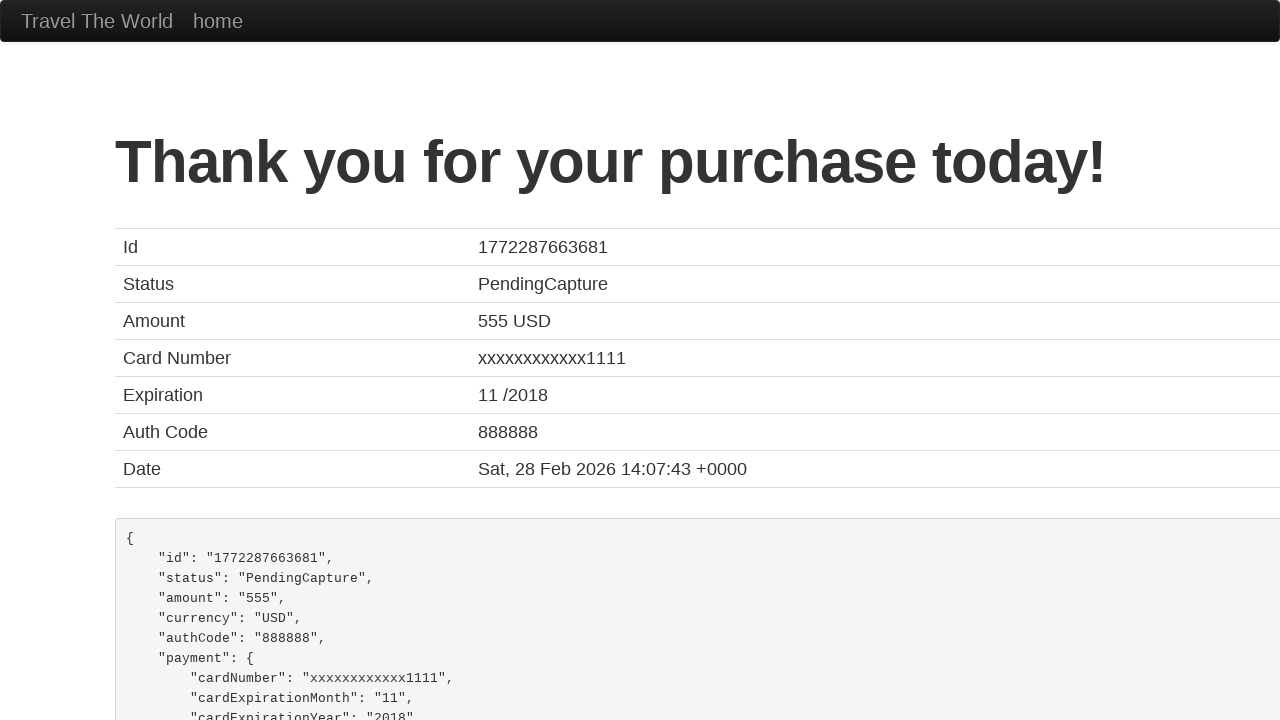

Confirmation page loaded - flight booking completed successfully
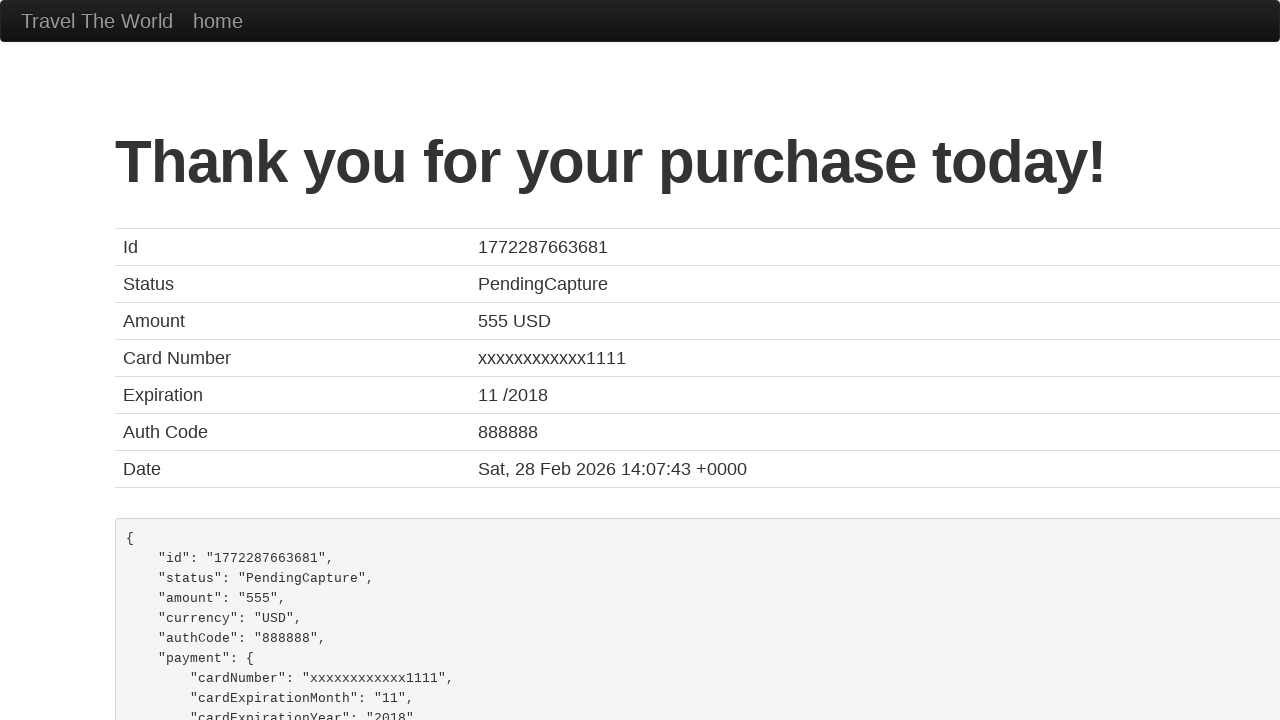

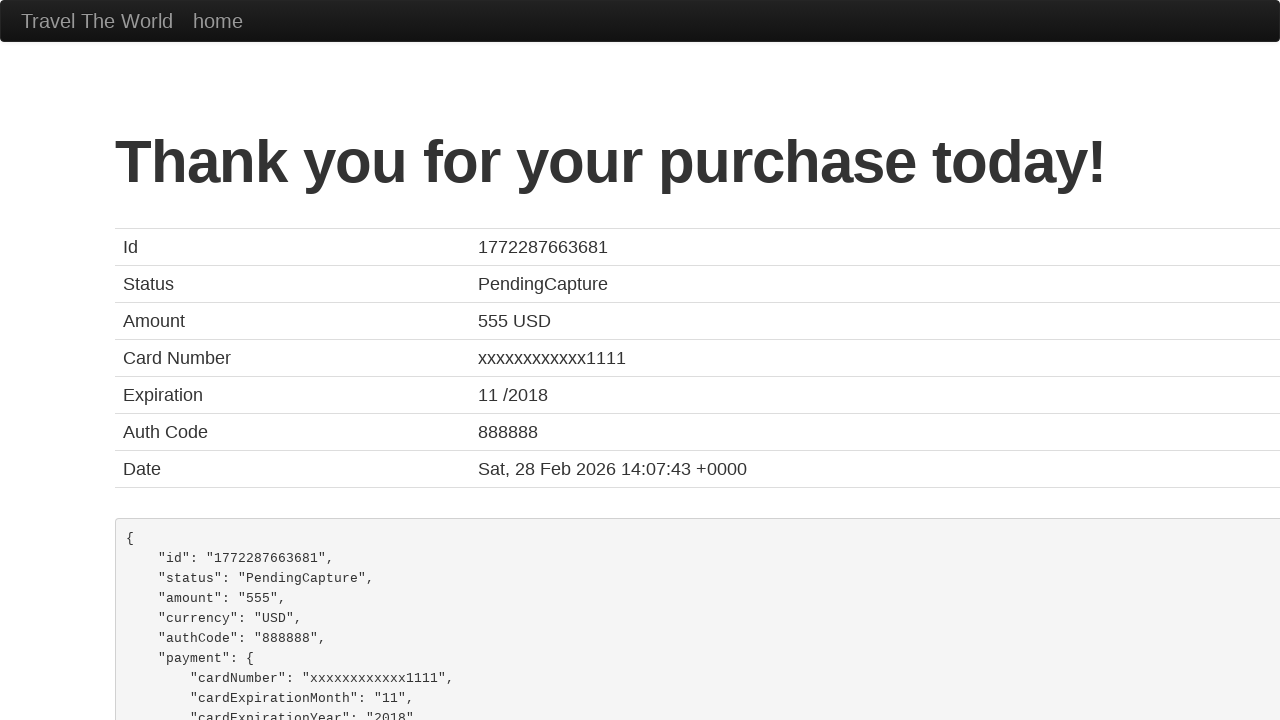